Tests radio button selection by clicking Yes and Impressive radio buttons and verifying the selection message updates correctly

Starting URL: https://demoqa.com/radio-button

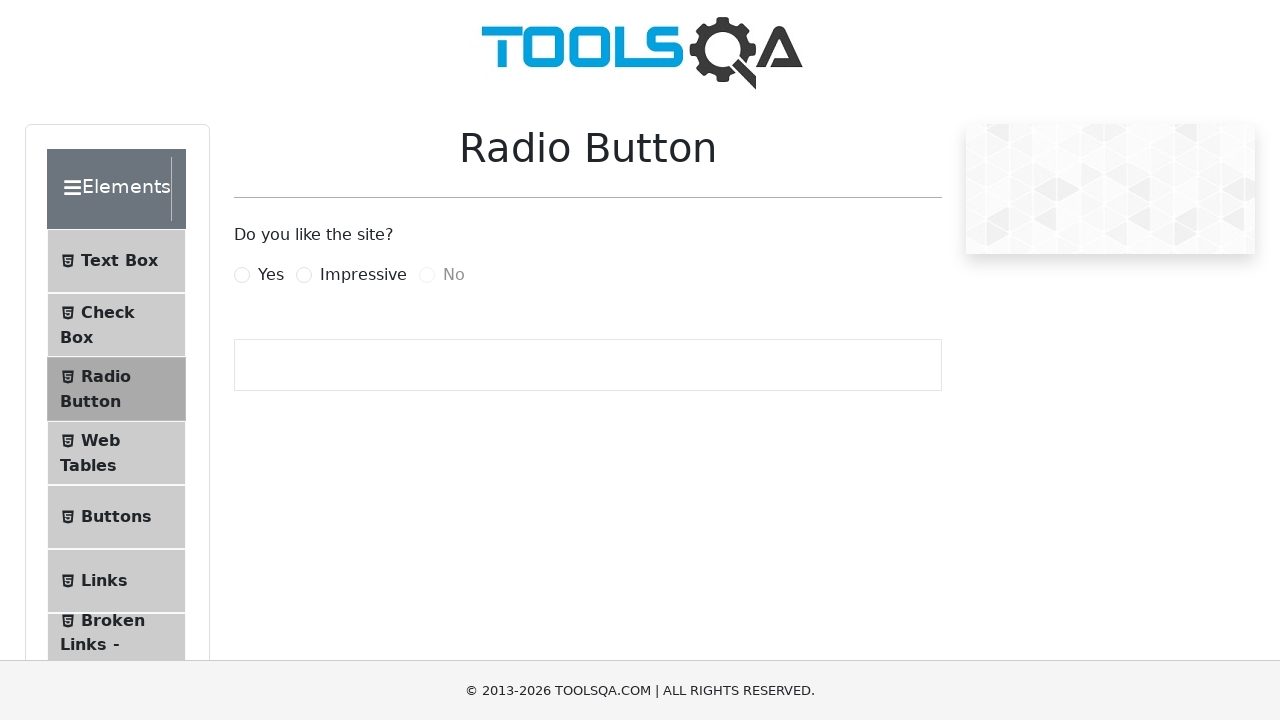

Clicked 'Yes' radio button at (271, 275) on label:text('Yes')
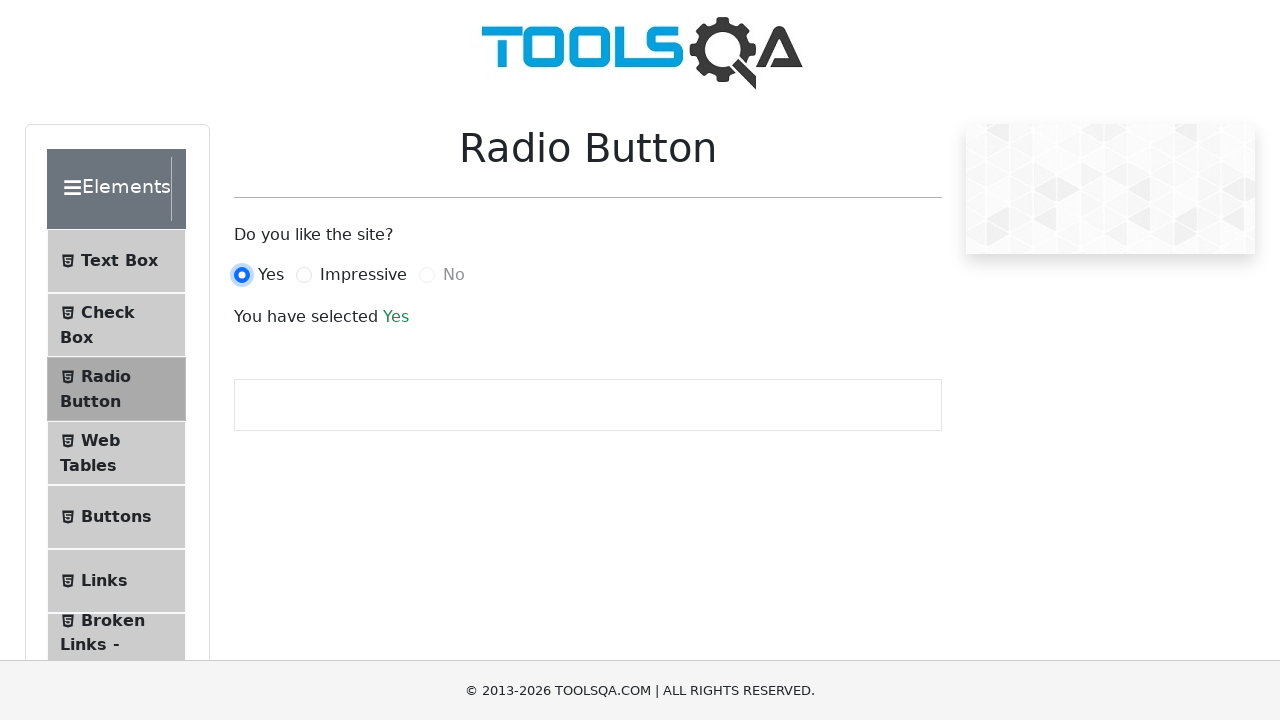

Located selection message element
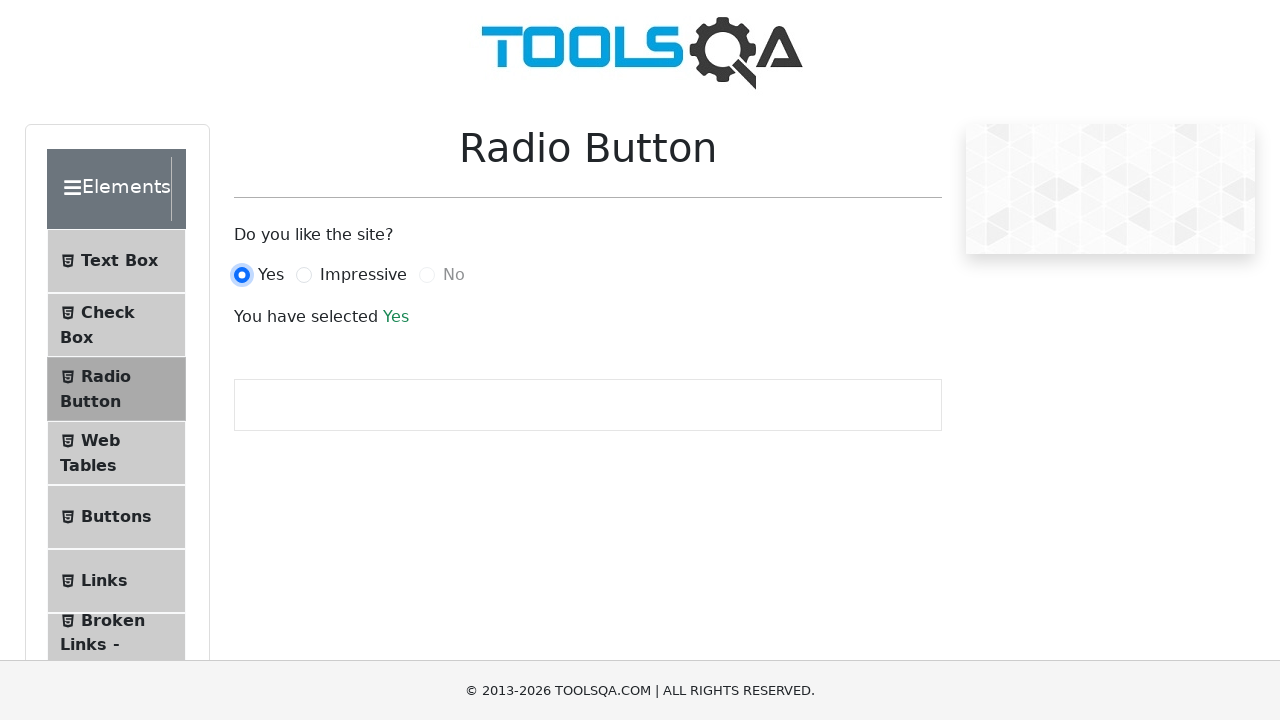

Verified selection message shows 'You have selected Yes'
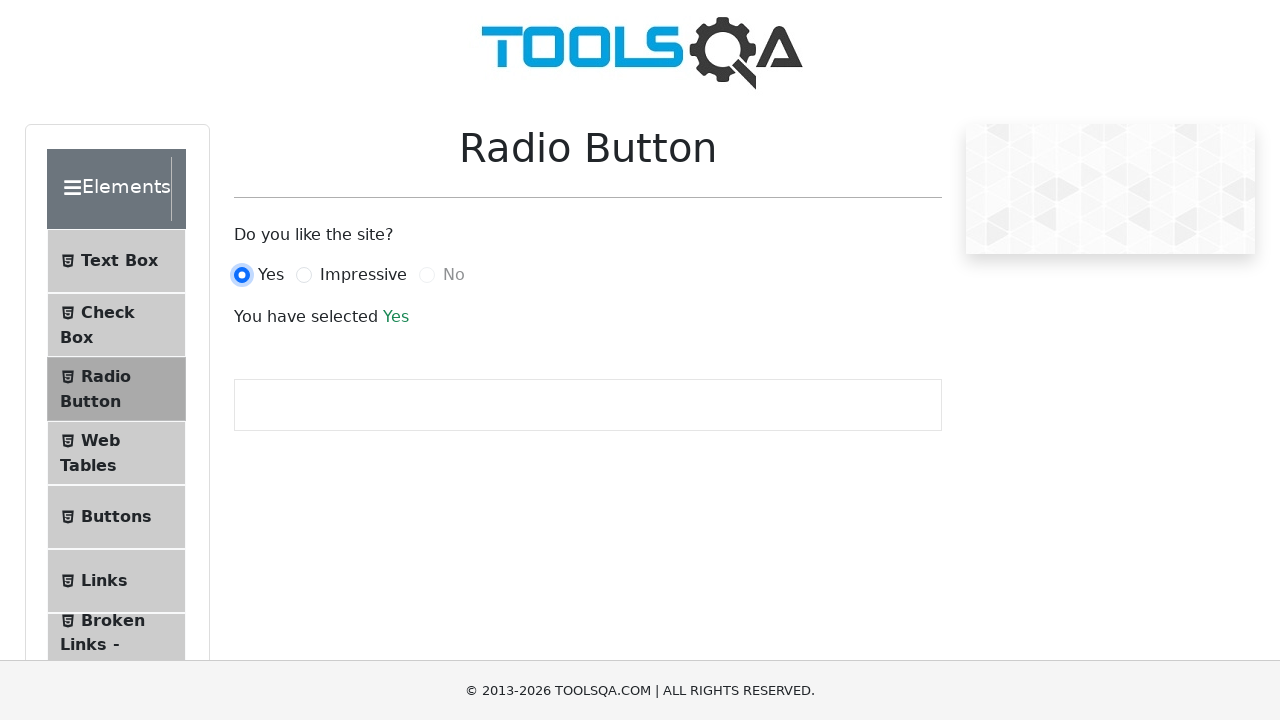

Clicked 'Impressive' radio button at (363, 275) on label:text('Impressive')
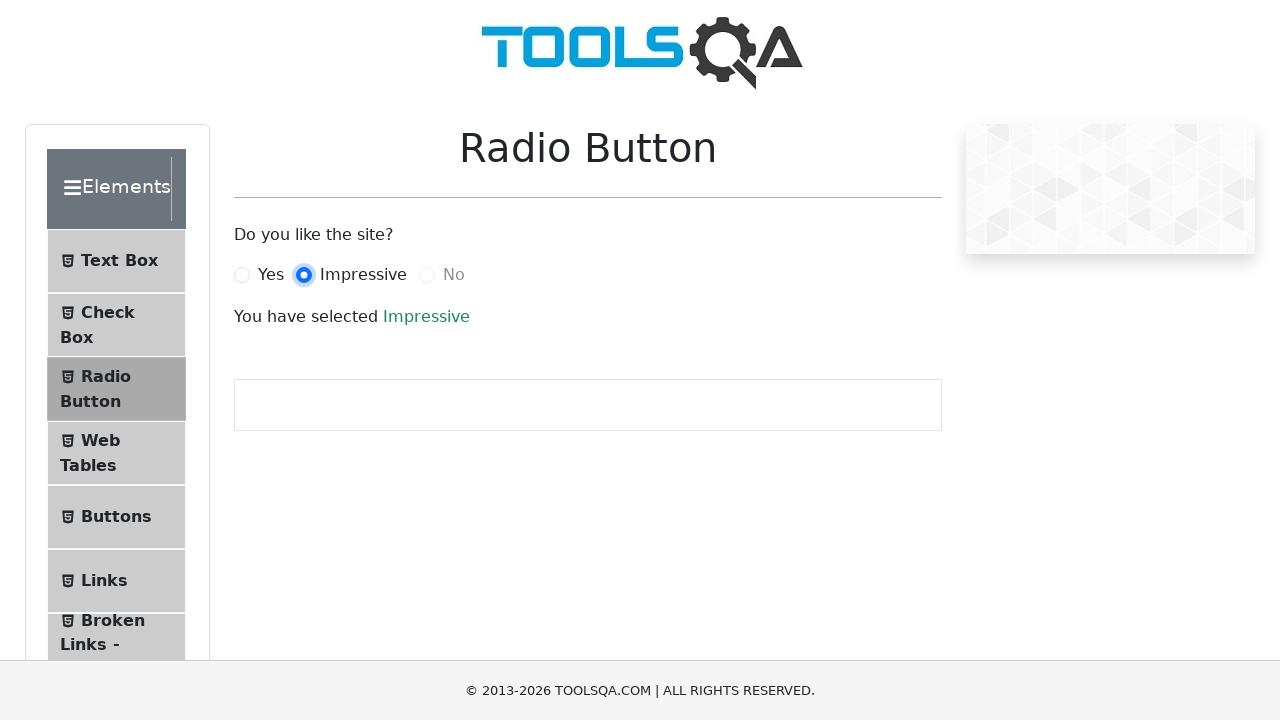

Verified selection message updated to 'You have selected Impressive'
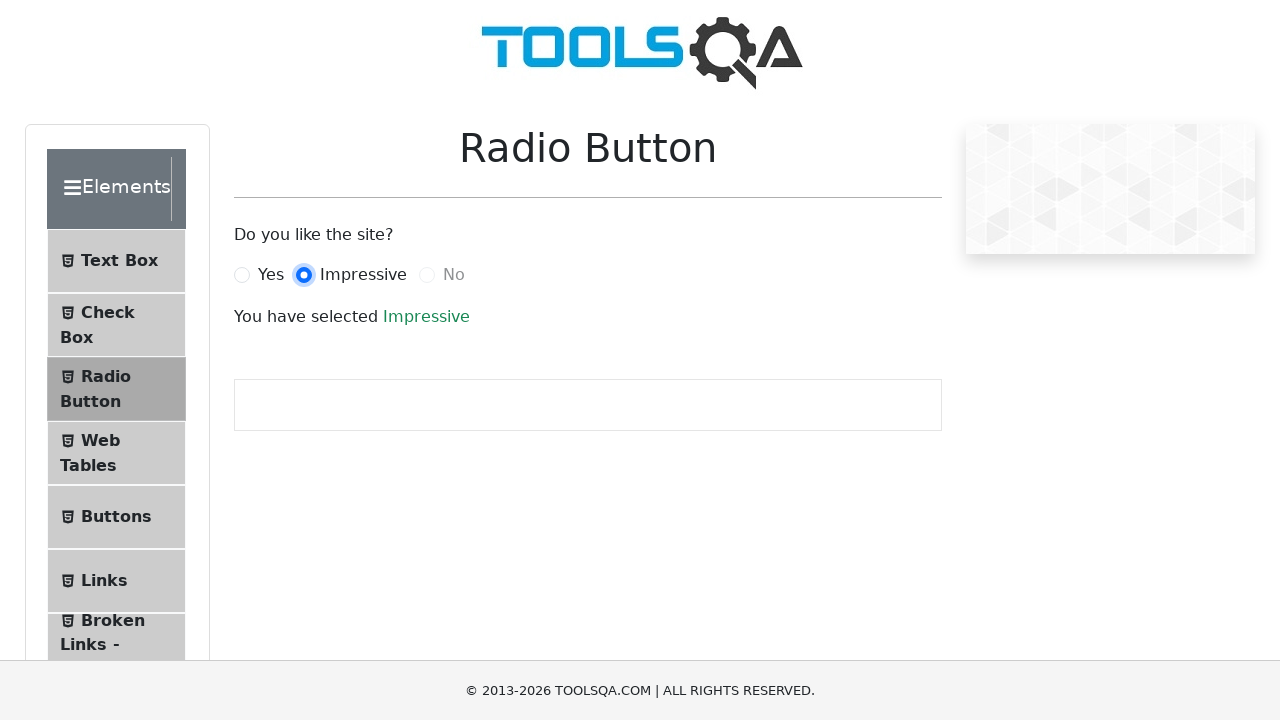

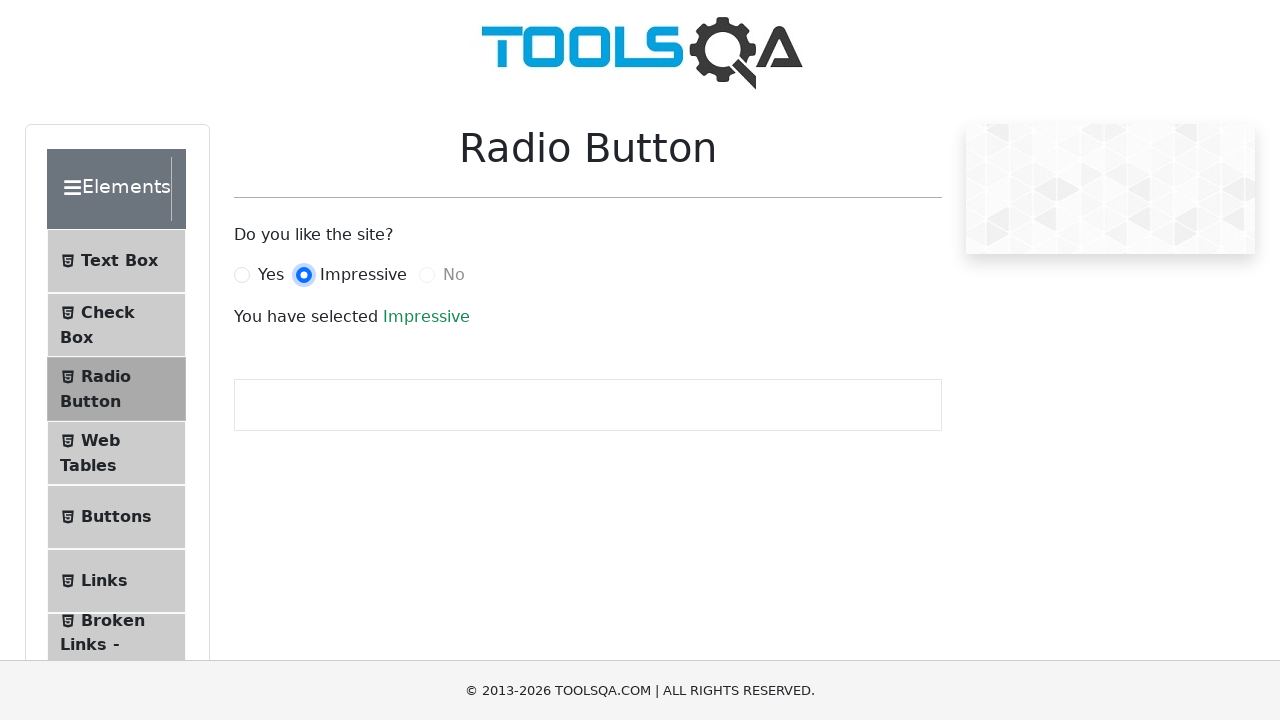